Tests the resizable widget functionality on jQueryUI demo page by dragging the resize handle to expand the element by 300 pixels in both width and height.

Starting URL: https://jqueryui.com/resources/demos/resizable/default.html

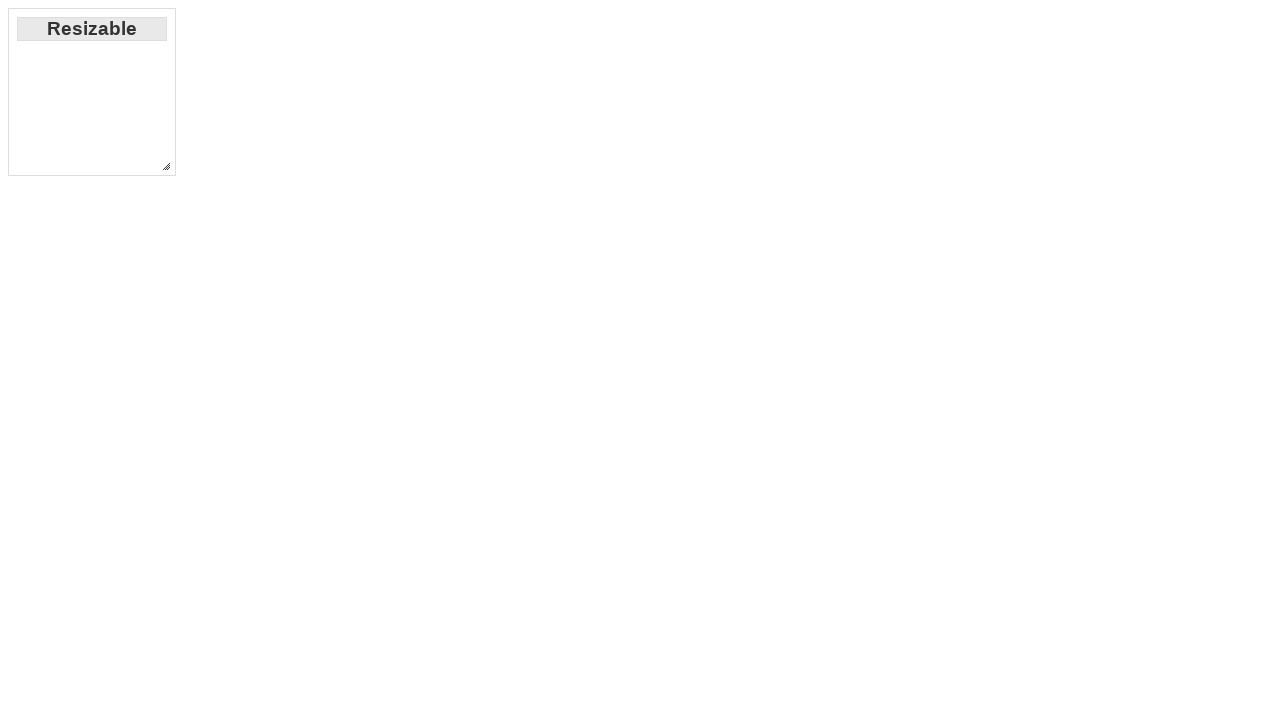

Located the resize handle element (southeast corner grip)
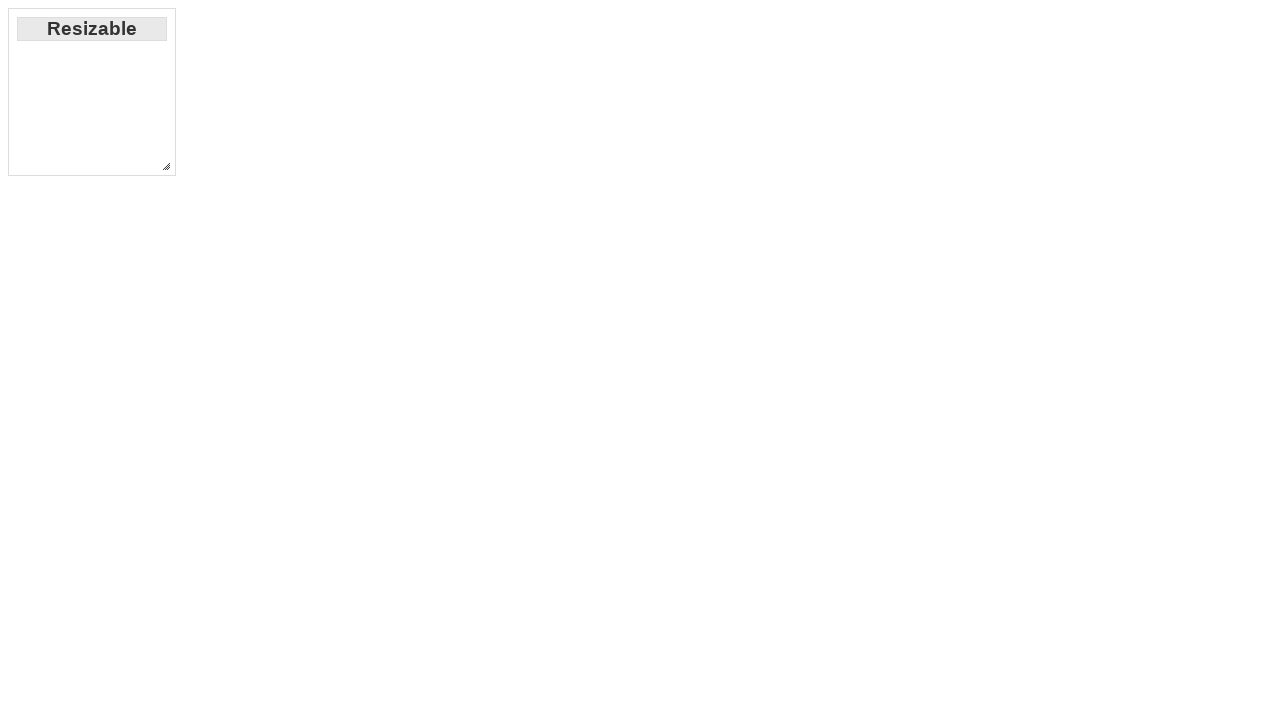

Resize handle element is now visible
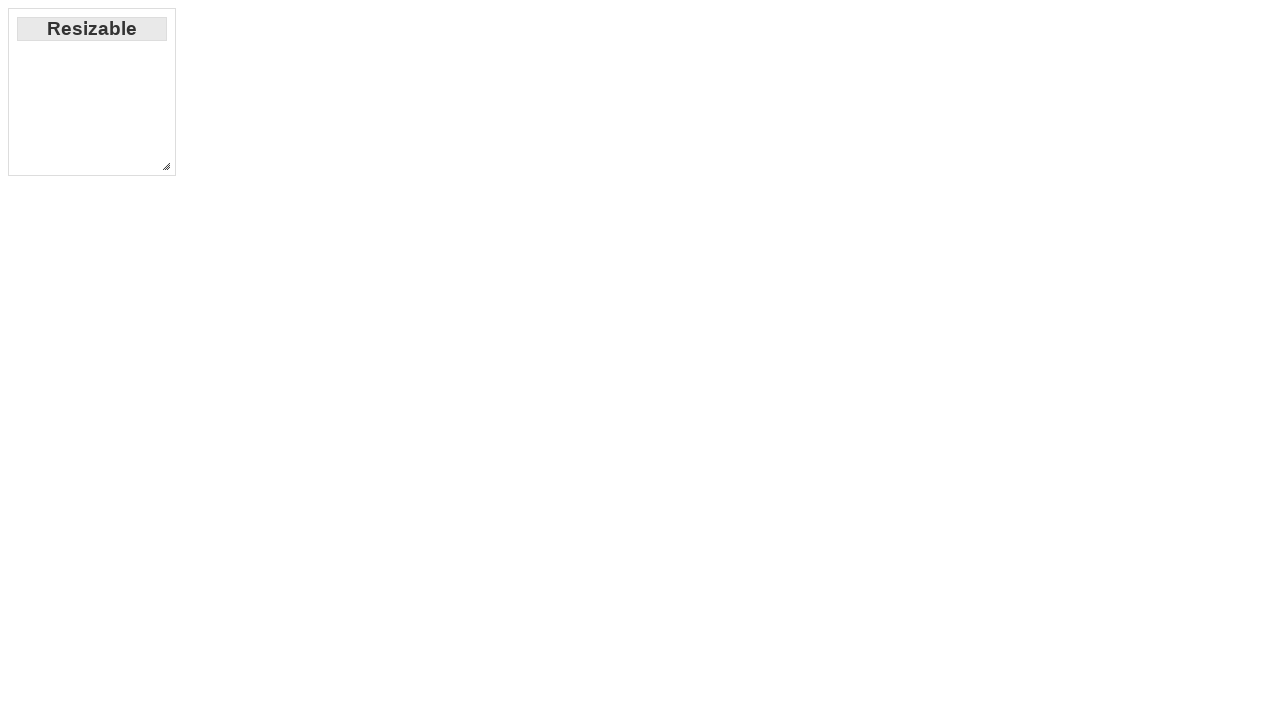

Retrieved bounding box of the resize handle
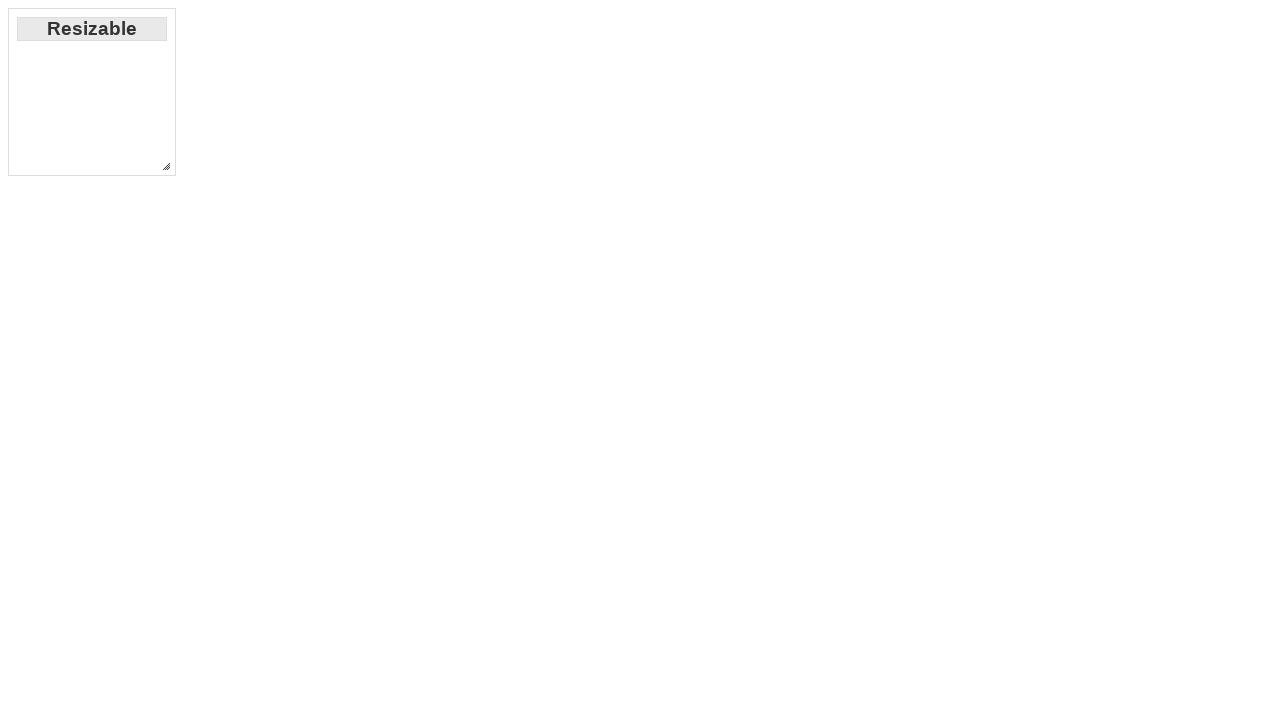

Moved mouse to center of resize handle at (166, 166)
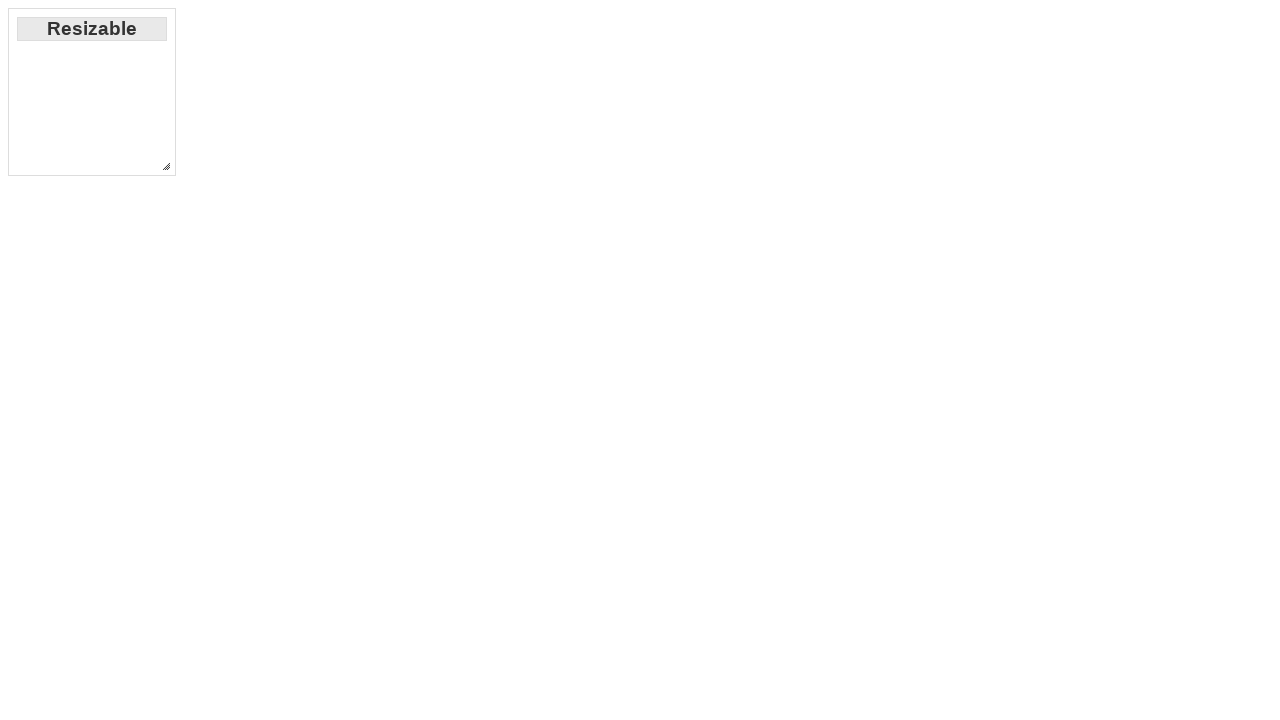

Pressed mouse button down on resize handle at (166, 166)
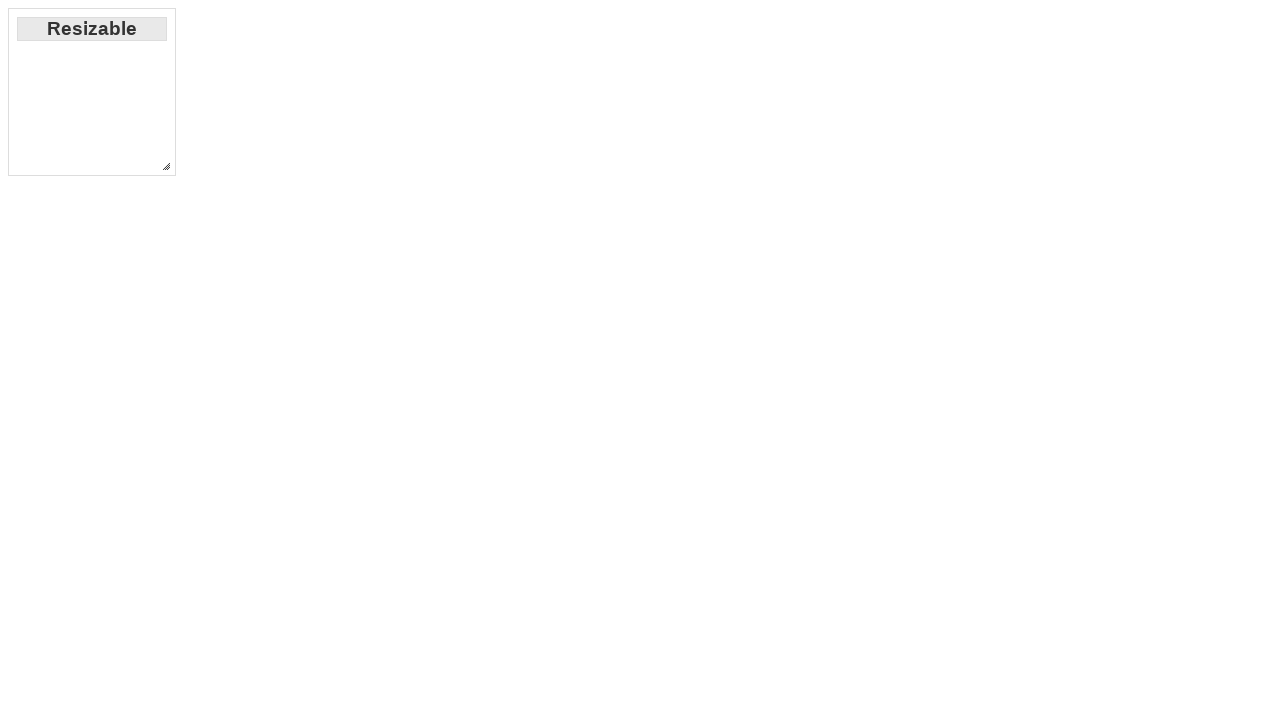

Dragged resize handle 300 pixels right and 300 pixels down at (466, 466)
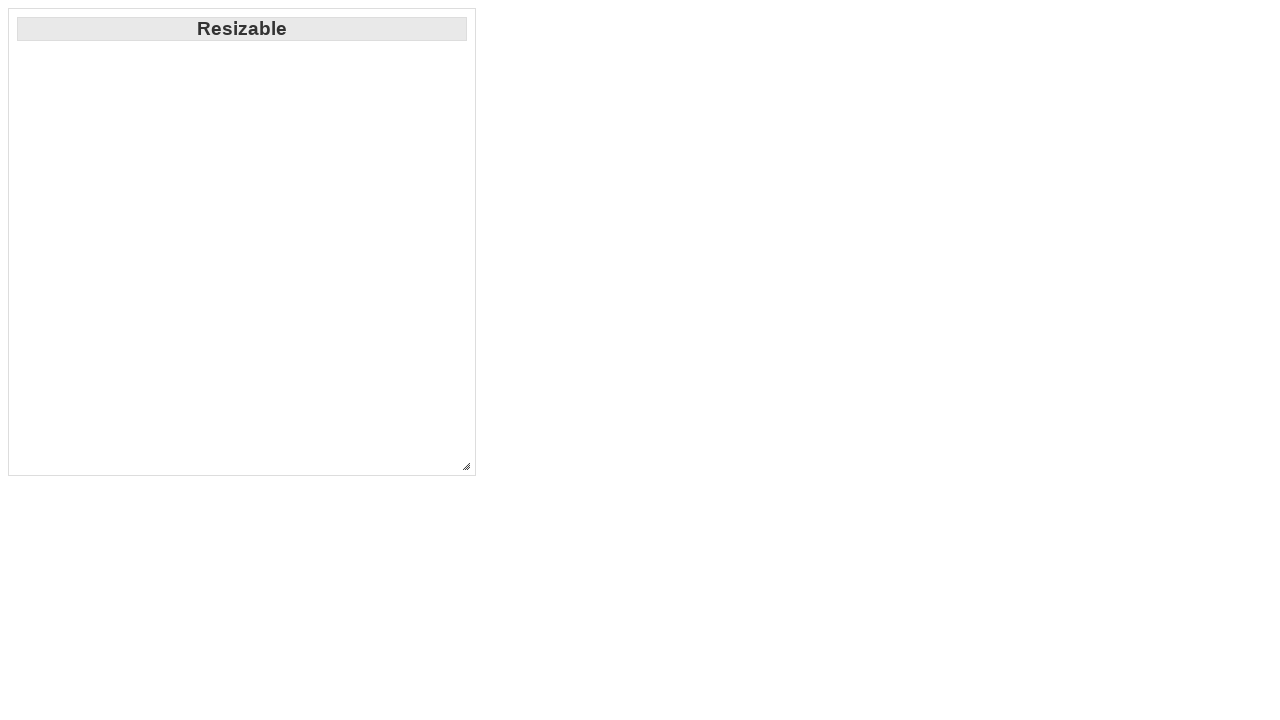

Released mouse button to complete resize operation at (466, 466)
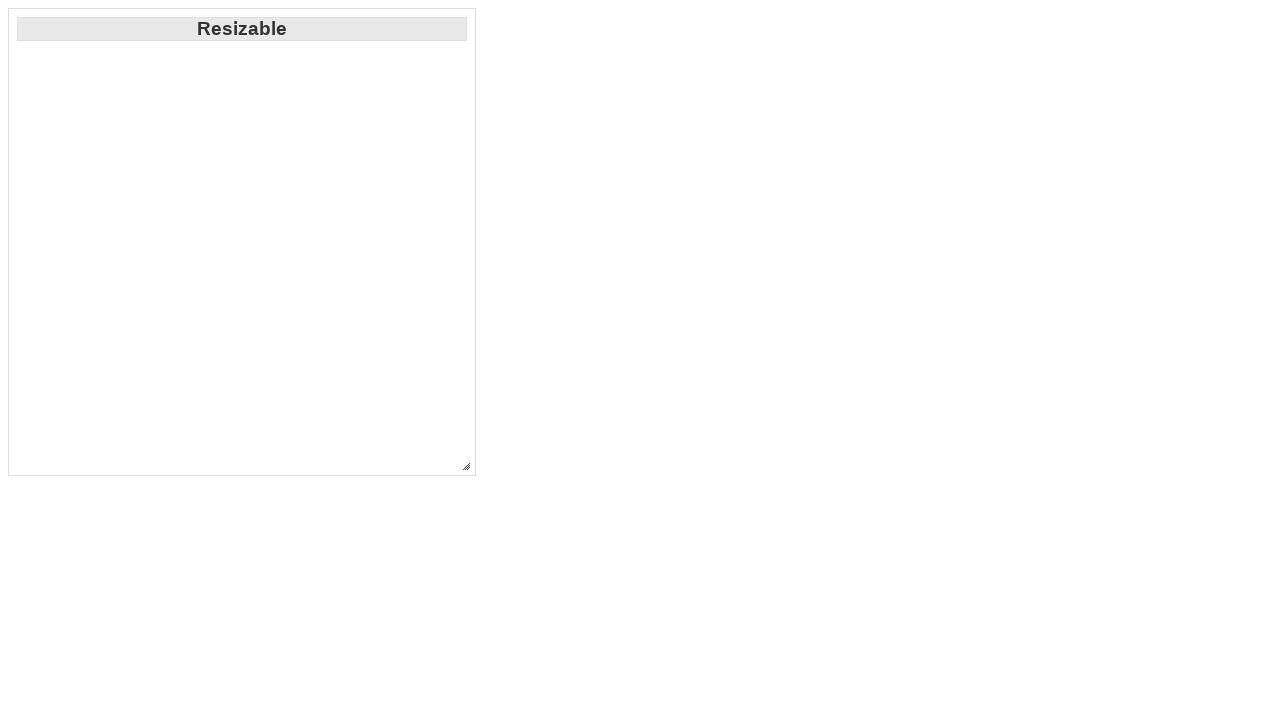

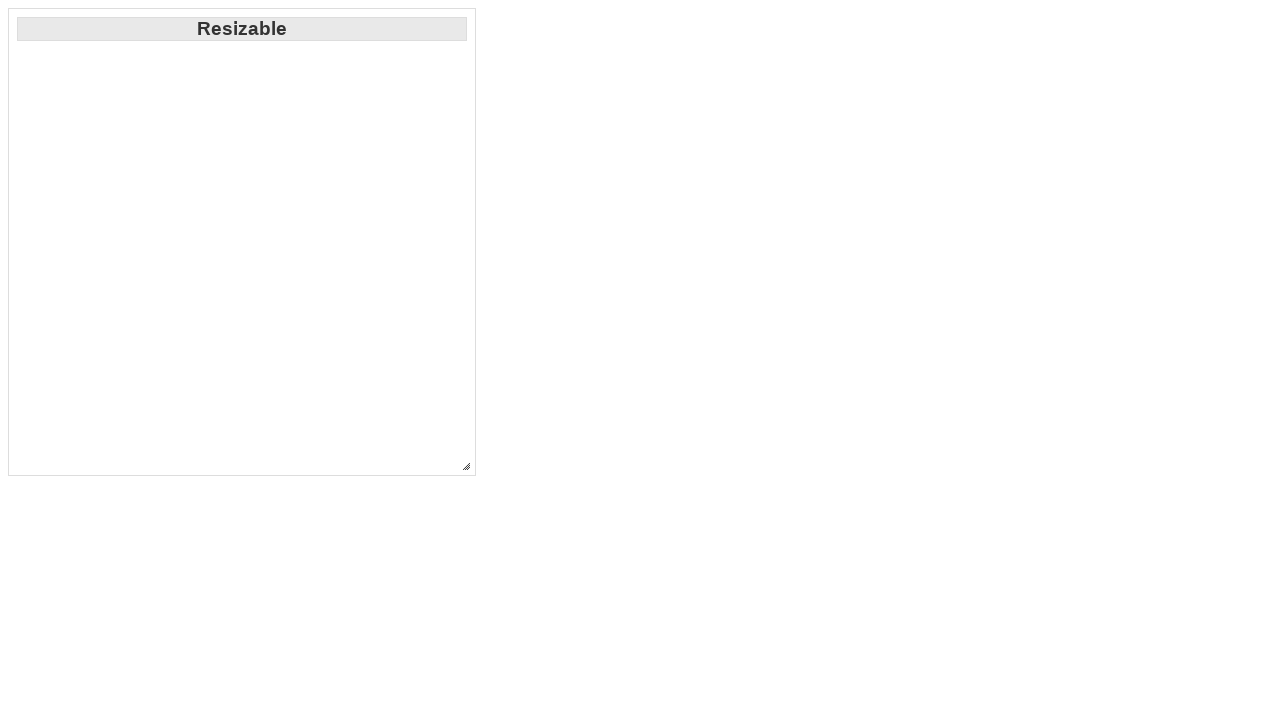